Tests navigation through multiple pages including catalog, adding product to basket, my account, basket, and order pages

Starting URL: http://intershop5.skillbox.ru/

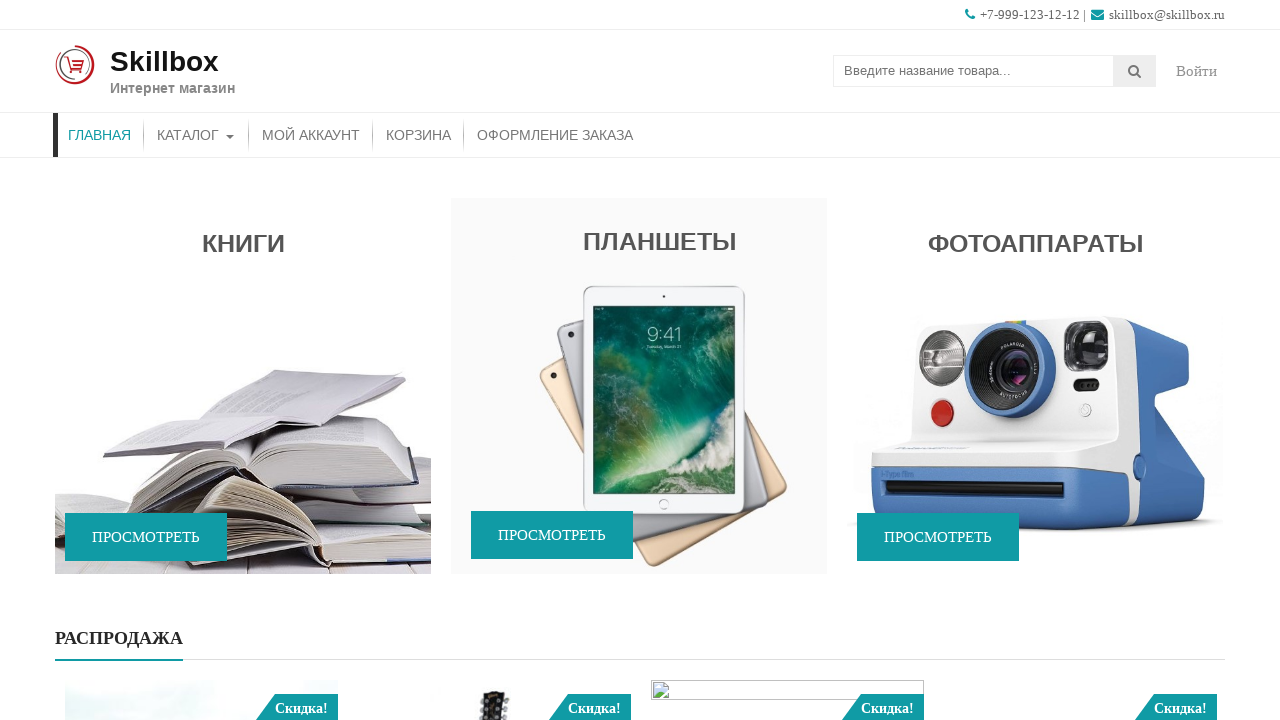

Clicked on catalog menu item at (196, 135) on #menu-item-46
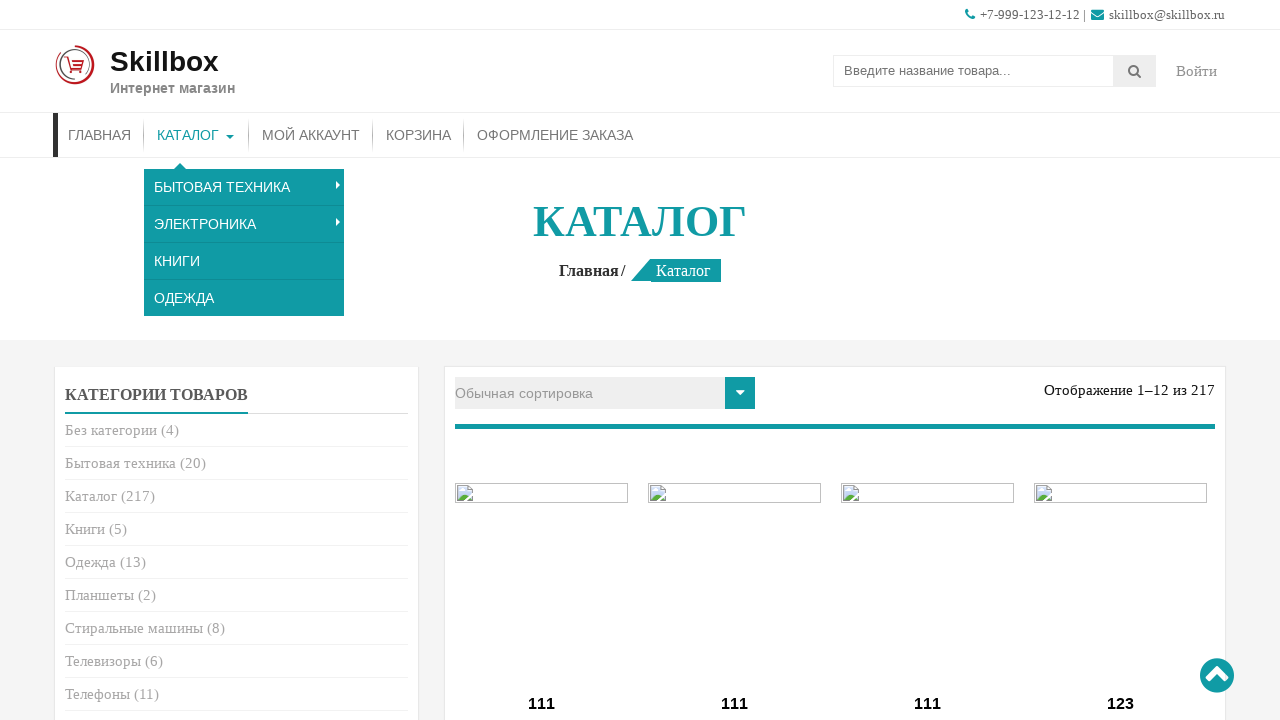

Catalog page header loaded
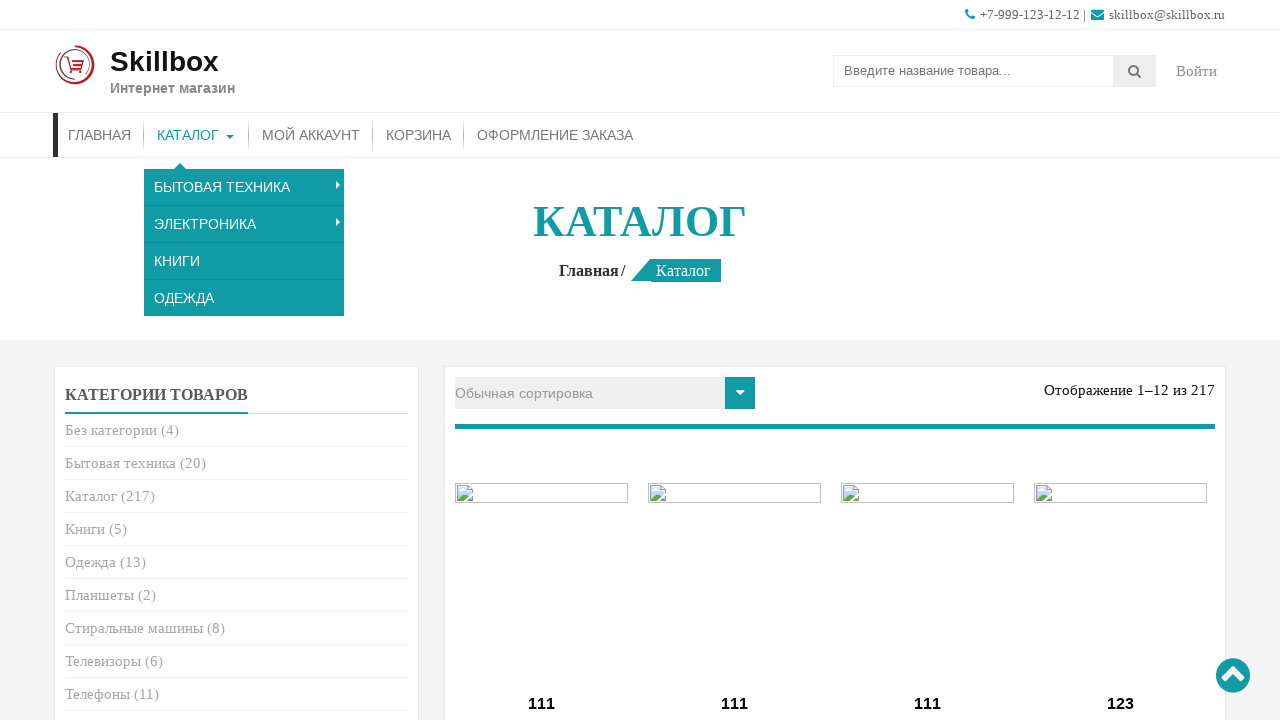

Clicked add to cart button for product at (542, 361) on a[href='?add-to-cart=15']
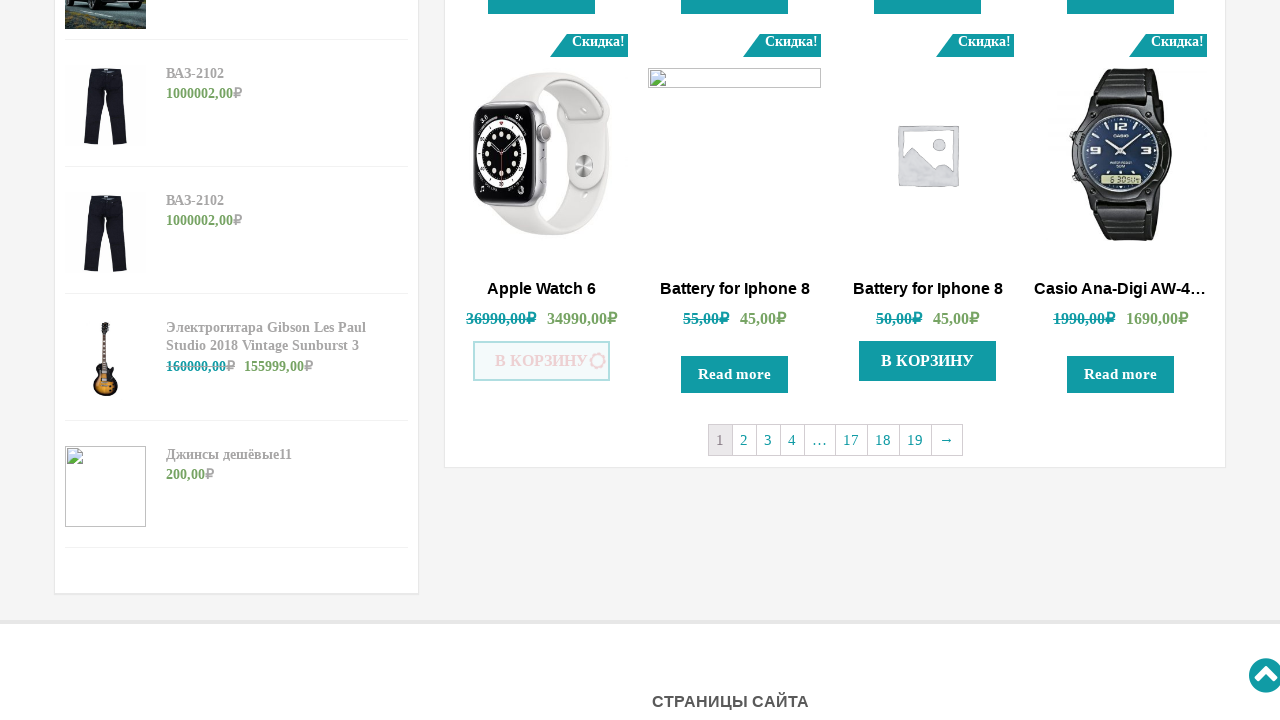

Clicked on my account menu item at (311, 135) on #menu-item-30
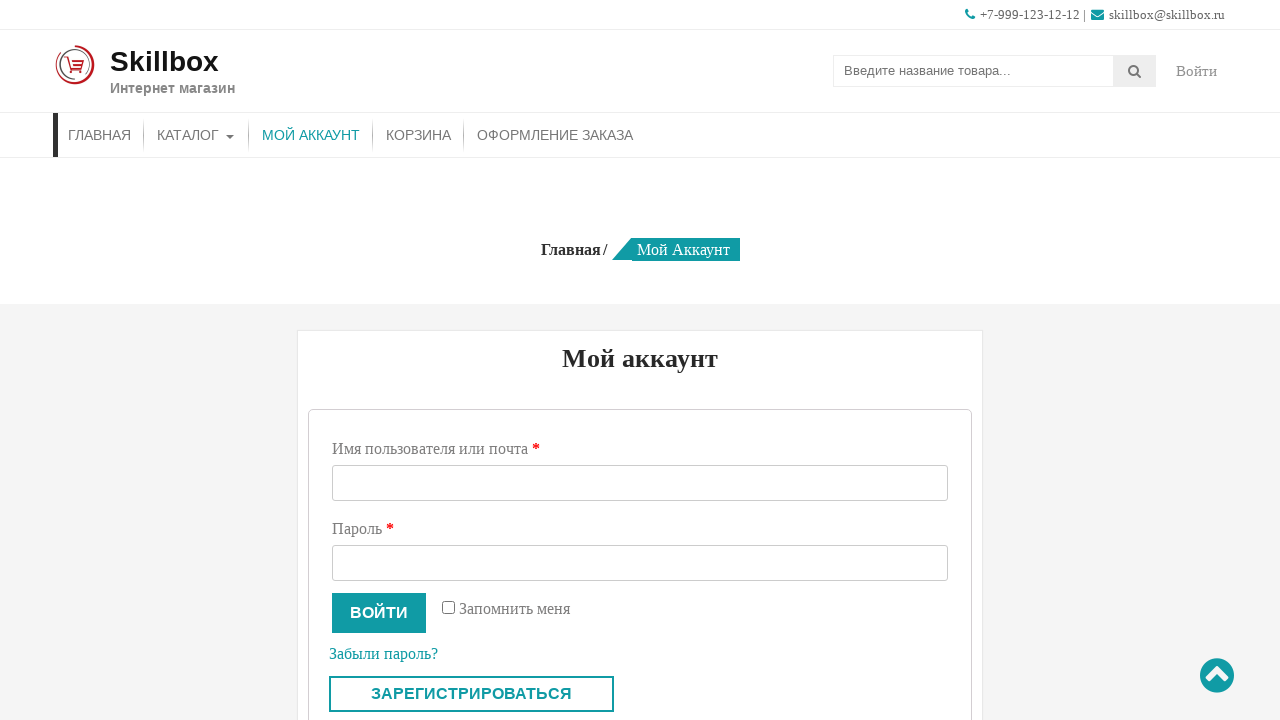

My account page header loaded
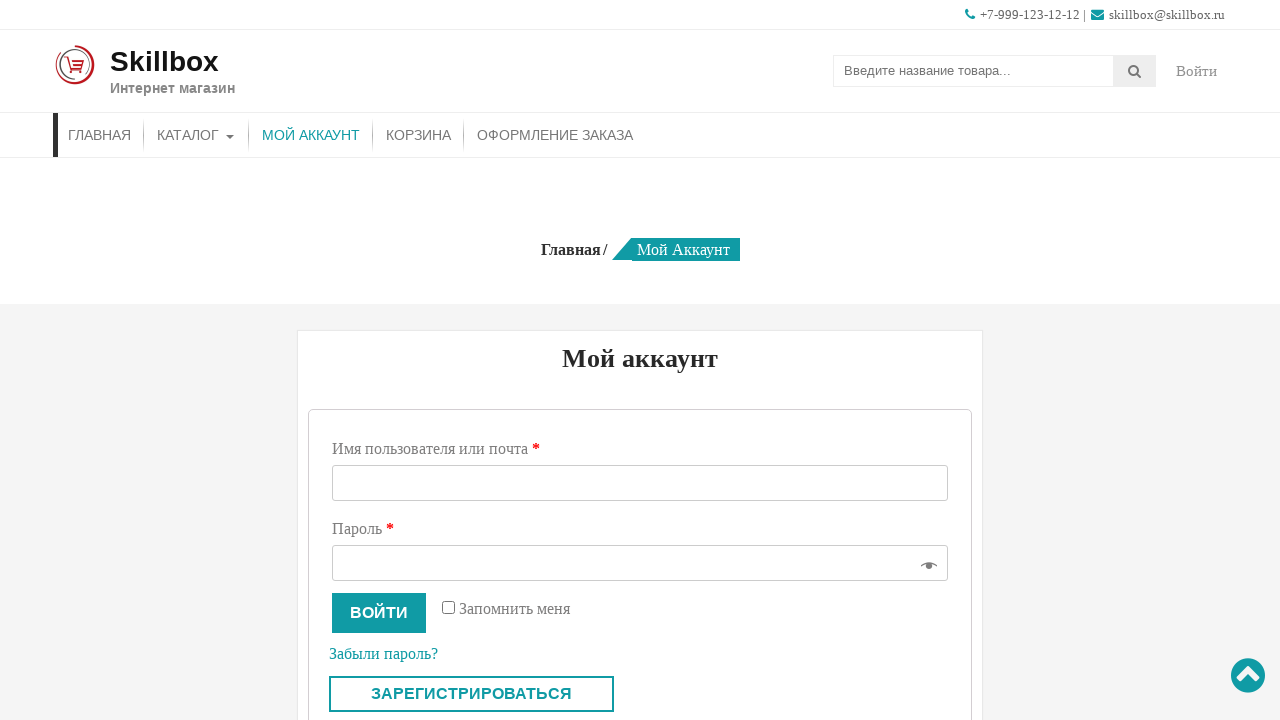

Clicked on basket menu item at (418, 135) on #menu-item-29
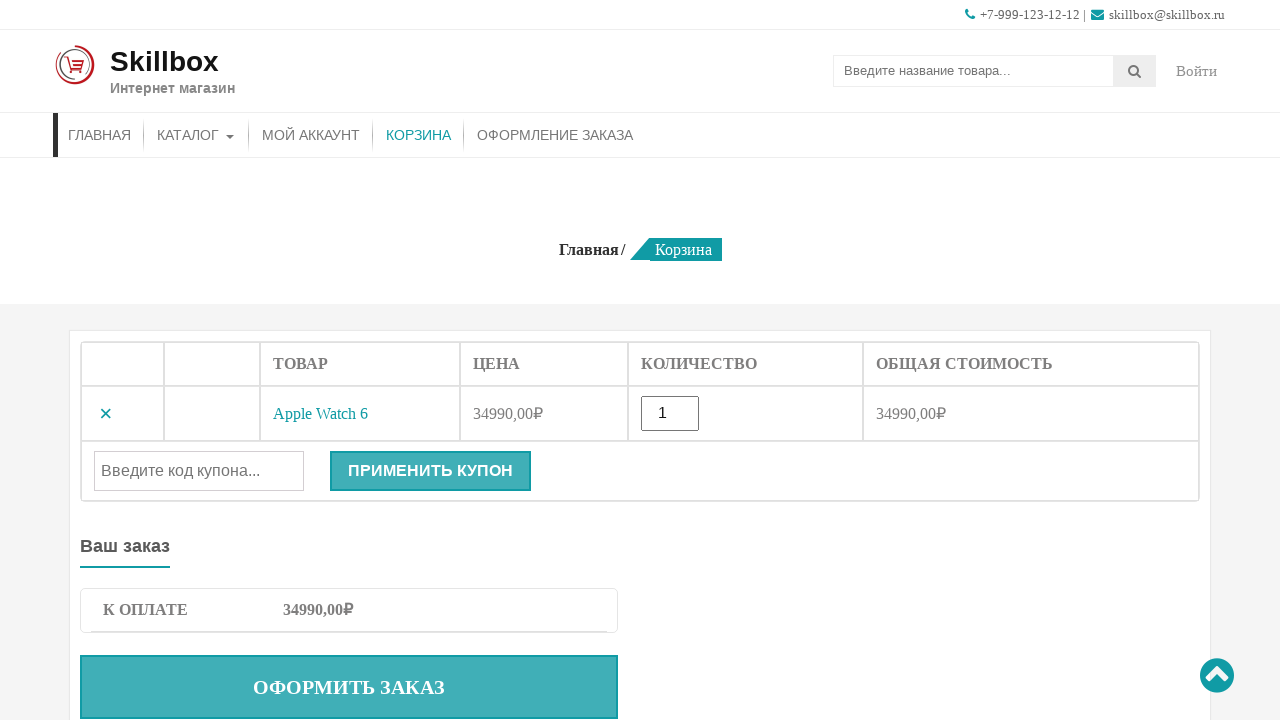

Basket page header loaded
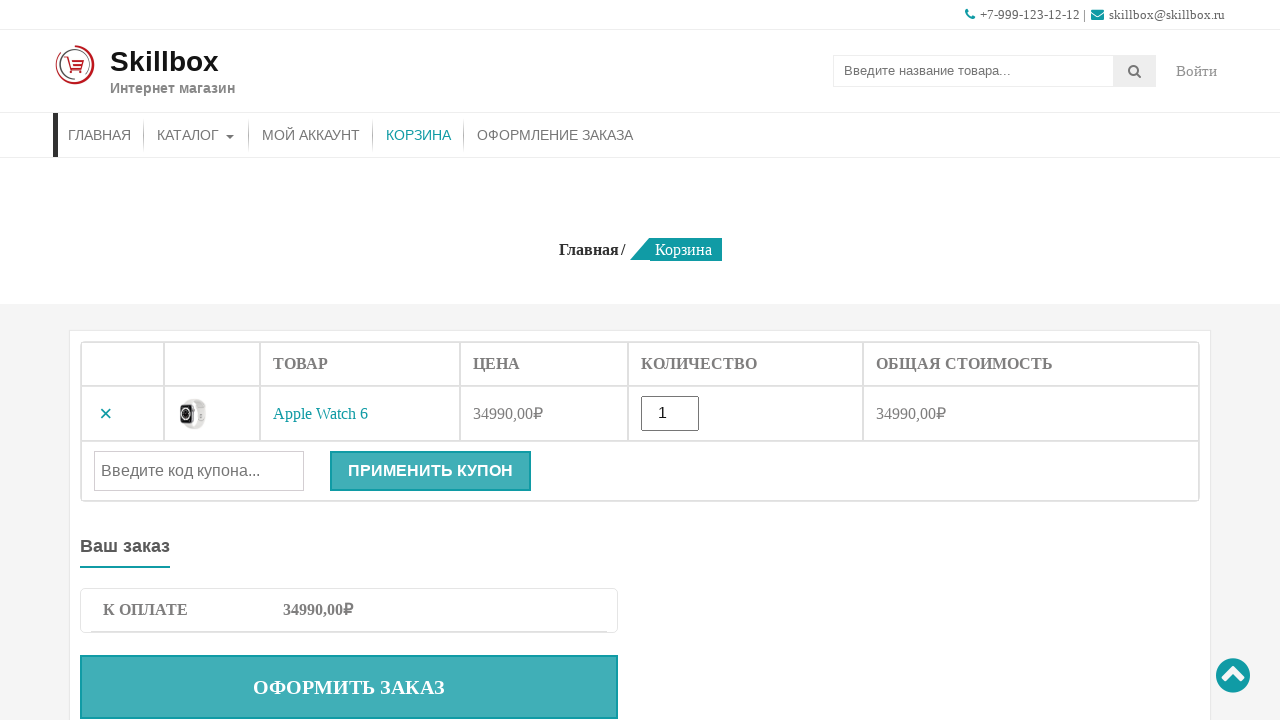

Clicked on order menu item at (555, 135) on #menu-item-31
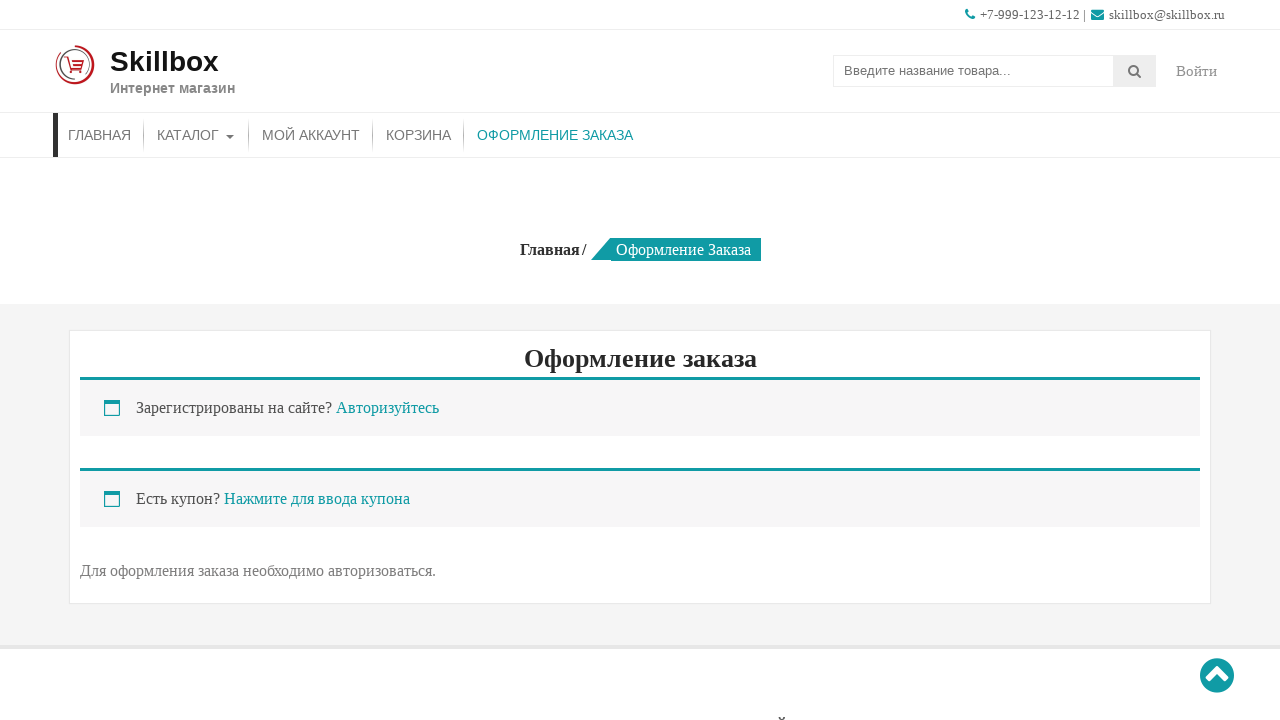

Order page header loaded
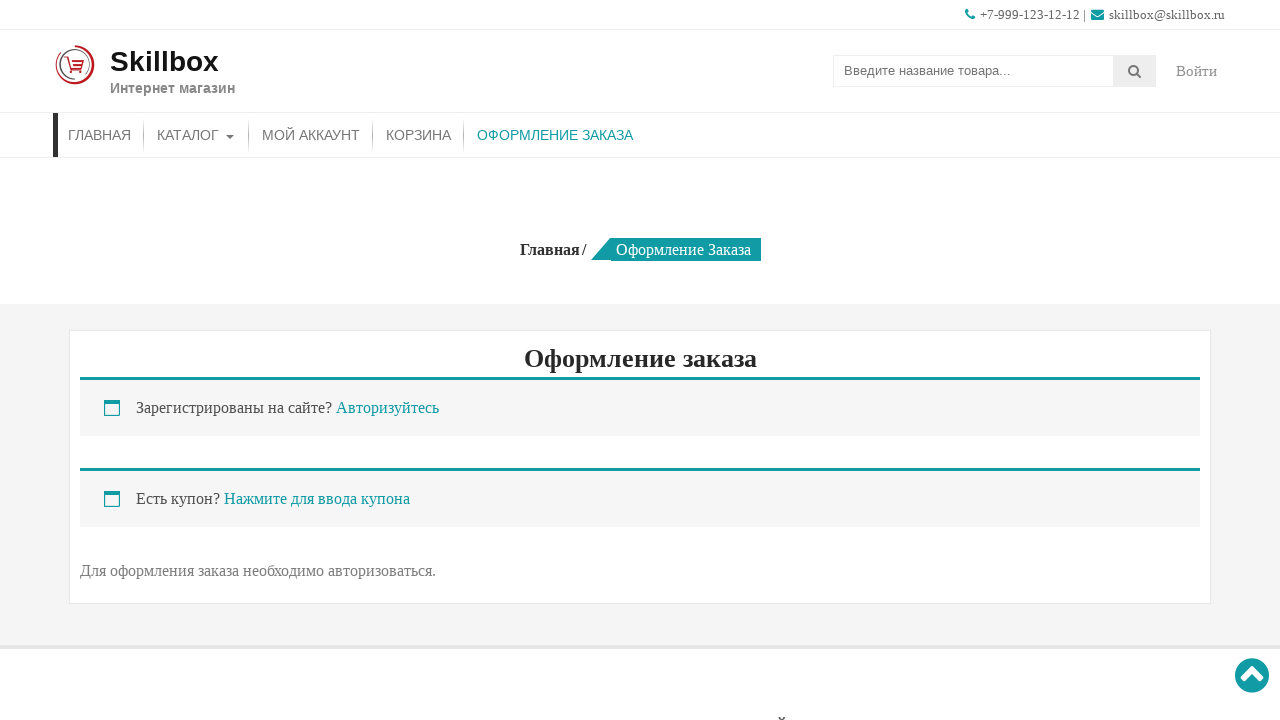

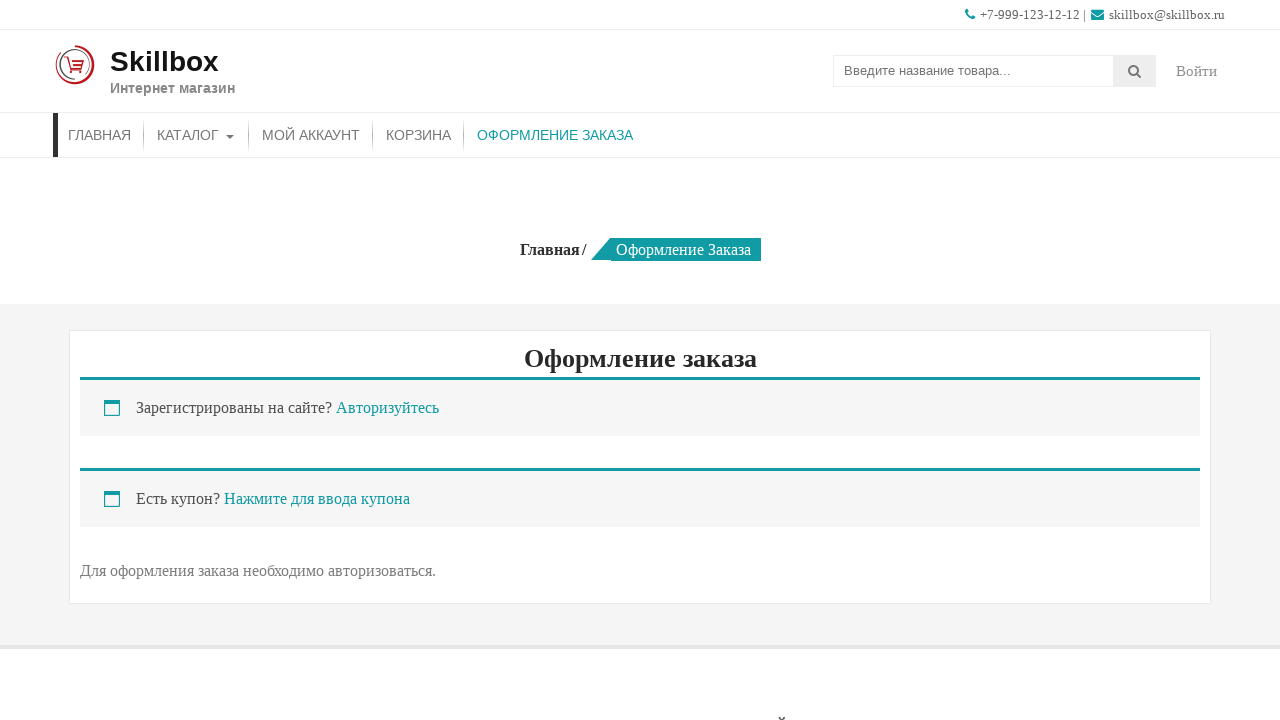